Tests copy and paste keyboard shortcuts by typing text, selecting it, cutting, and pasting it twice

Starting URL: https://www.selenium.dev/selenium/web/single_text_input.html

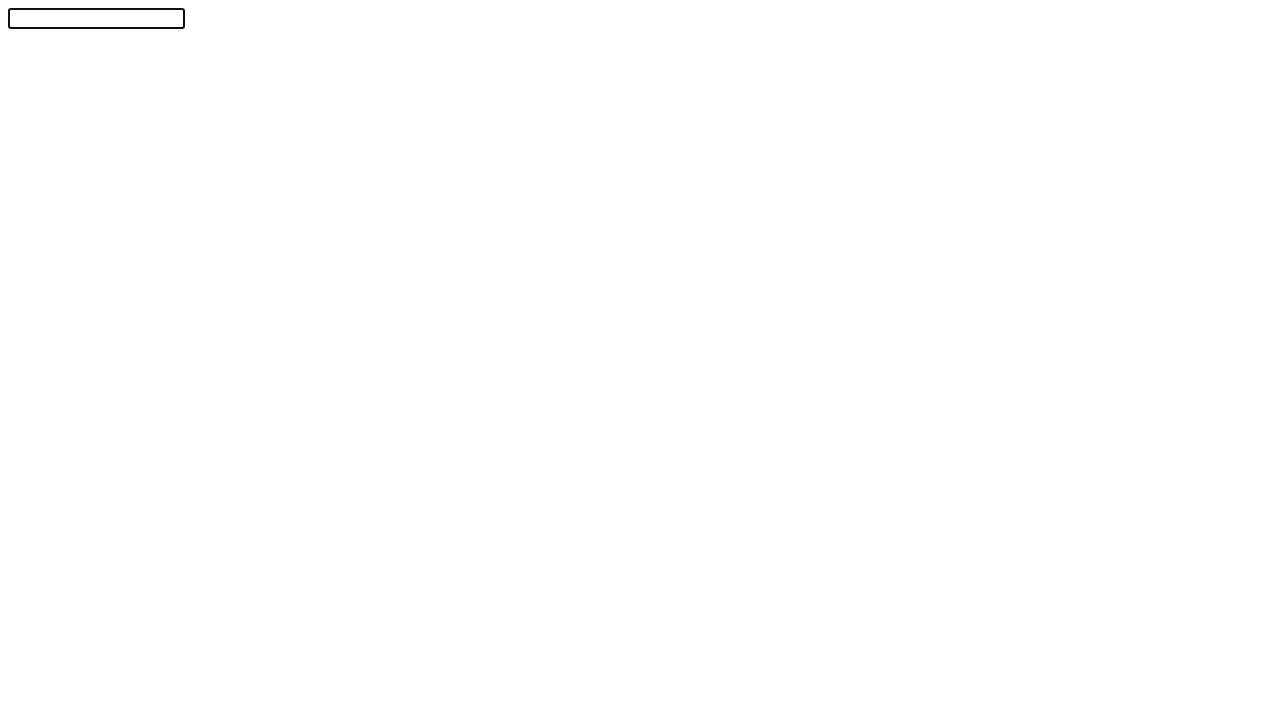

Filled input field with 'Automation!' on #textInput
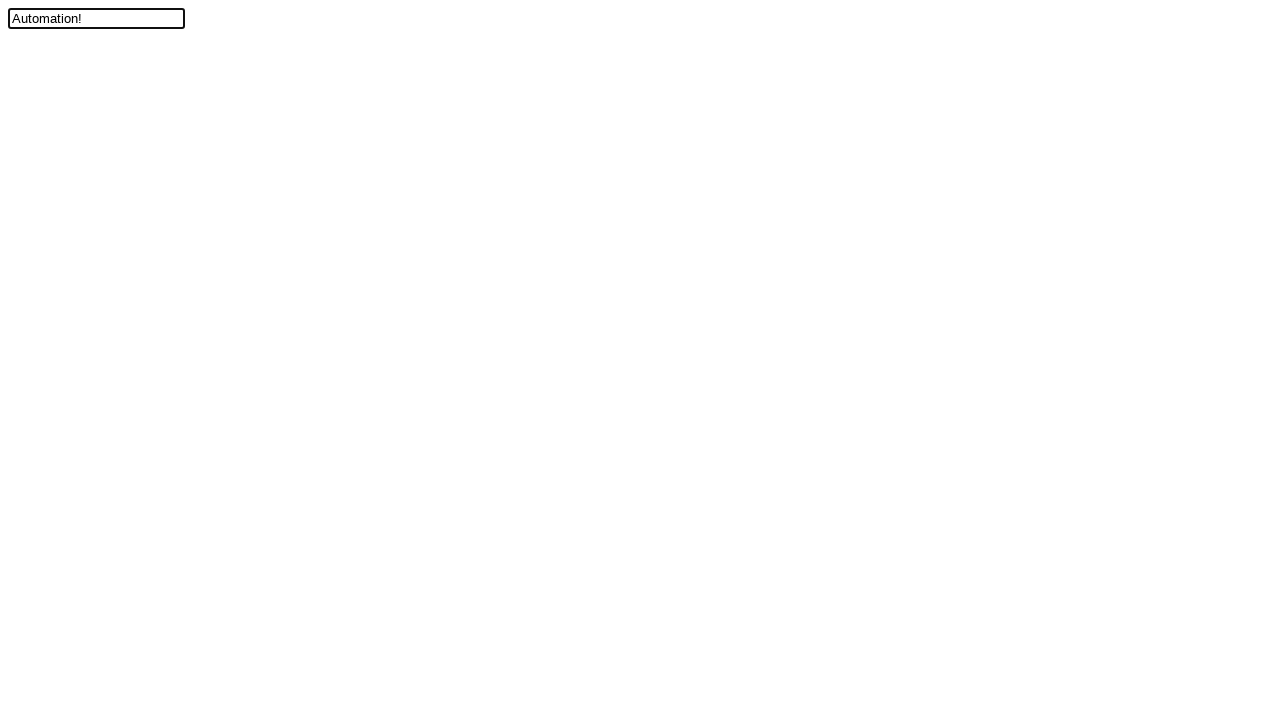

Pressed ArrowLeft to move cursor
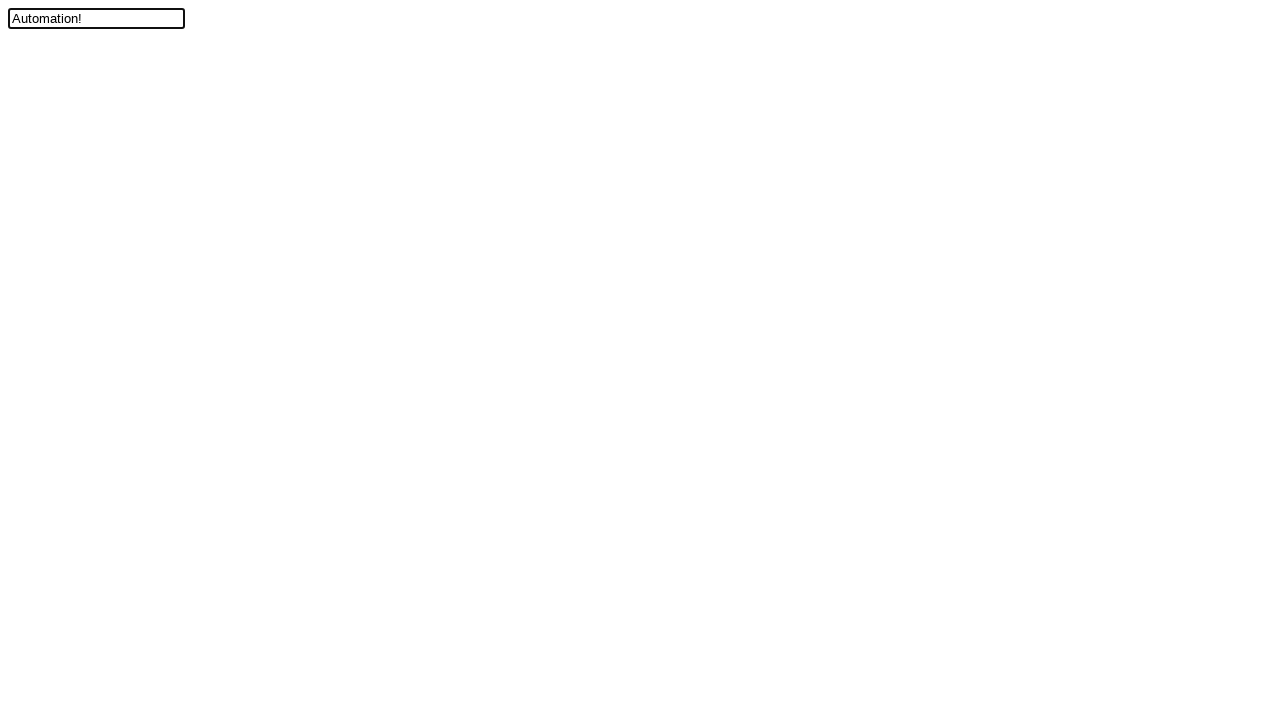

Pressed Shift down to start selection
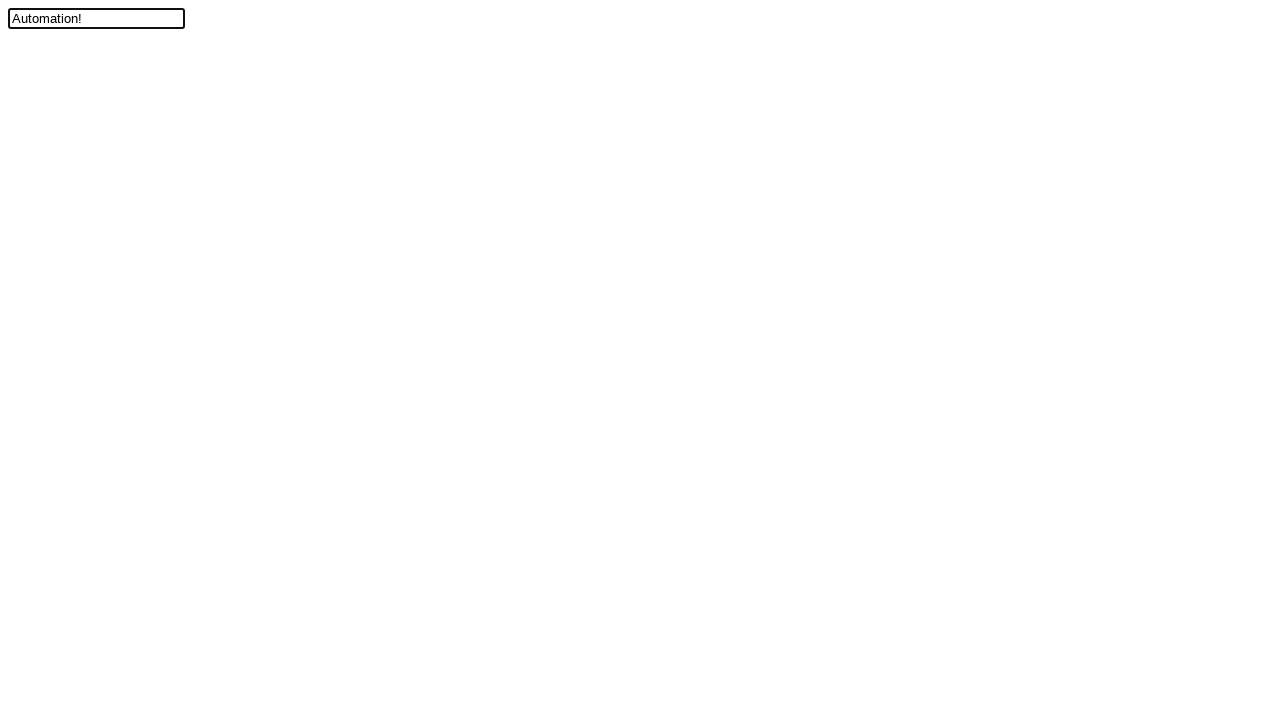

Pressed Home to select all text to the beginning
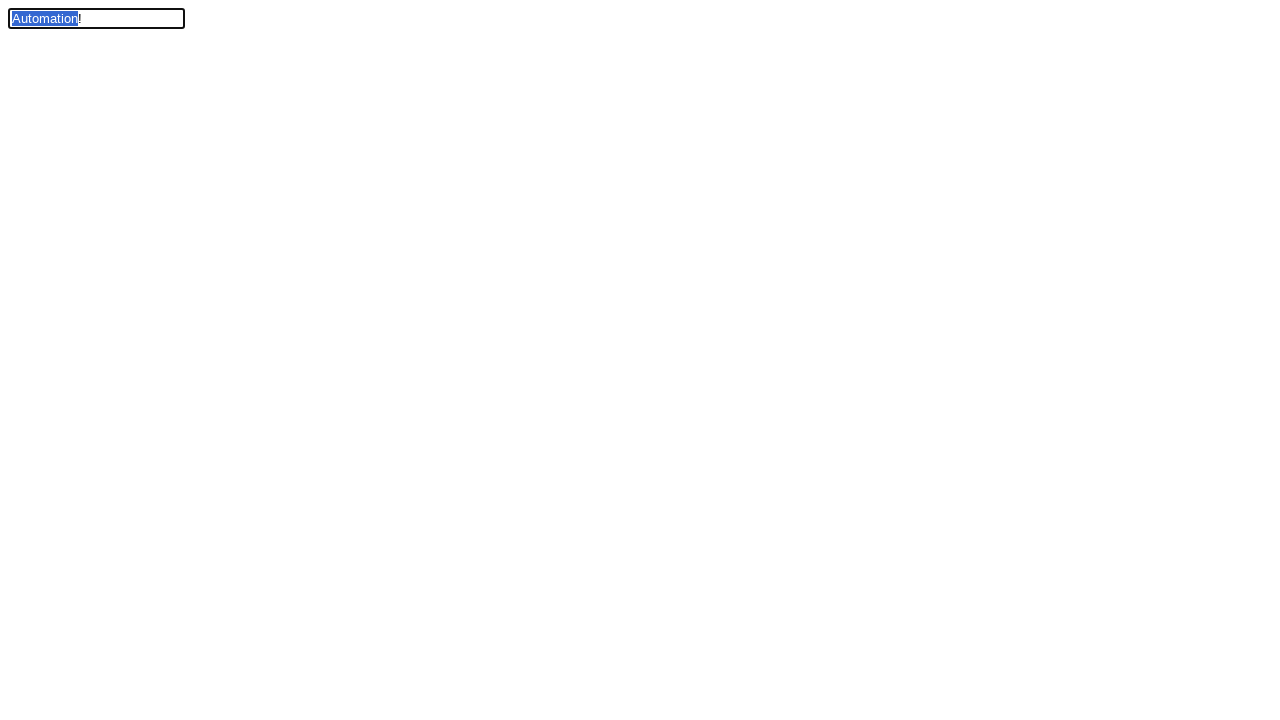

Released Shift to complete text selection
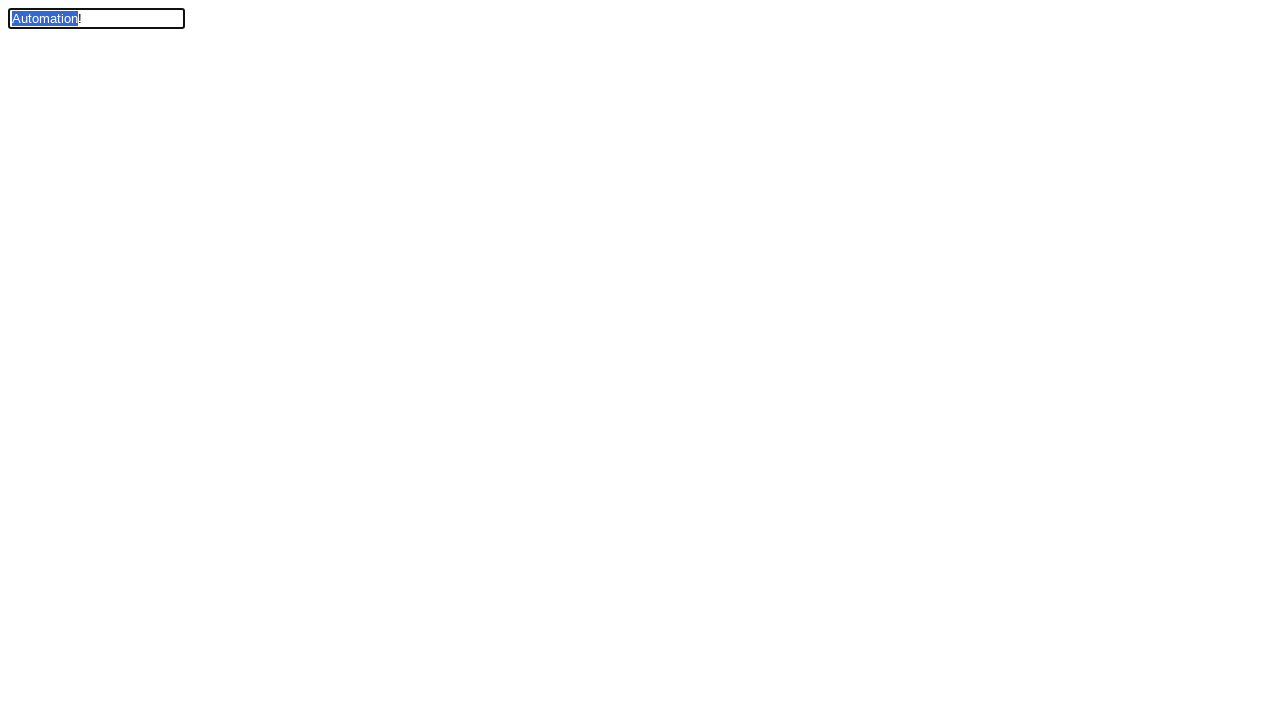

Cut selected text using Ctrl+X
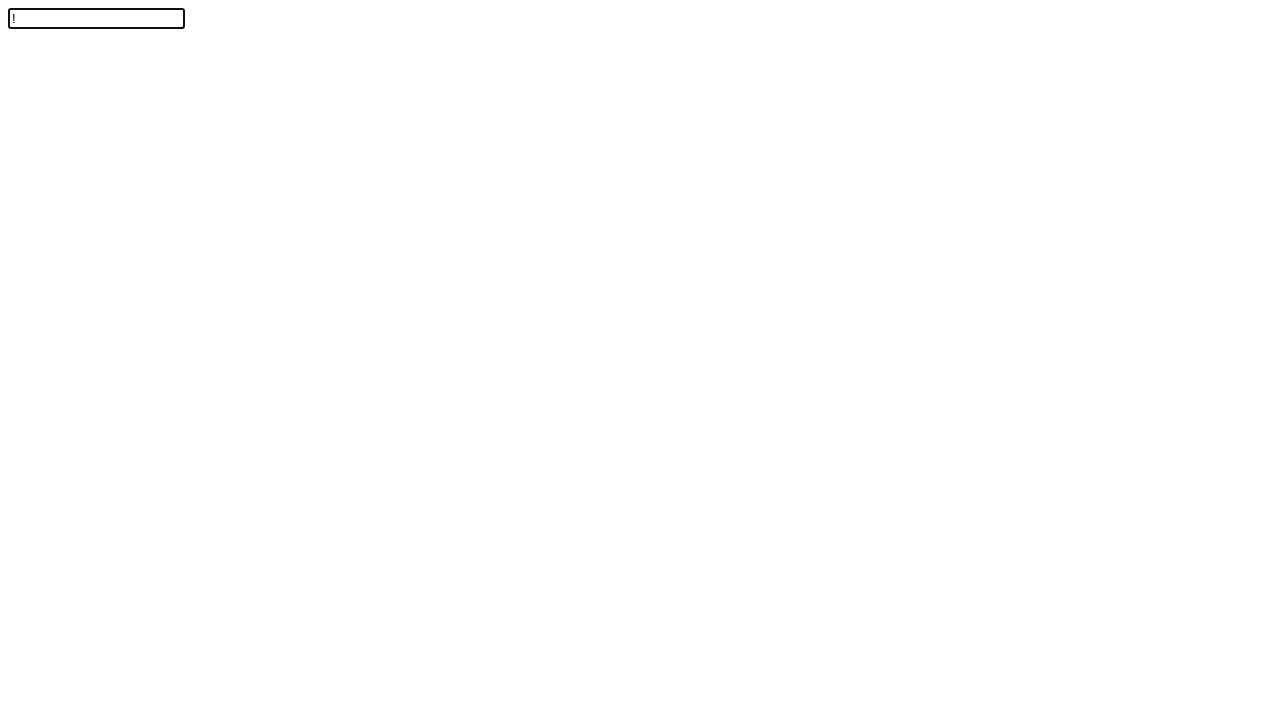

Pasted text once using Ctrl+V
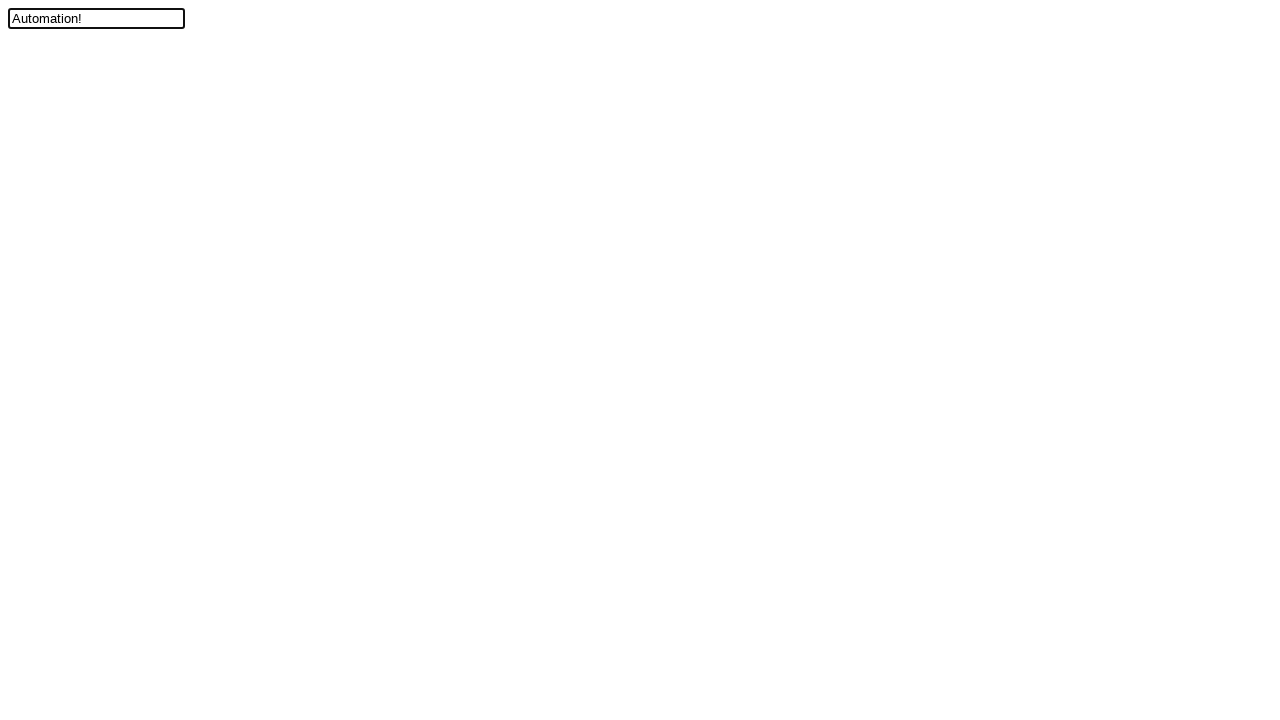

Pasted text a second time using Ctrl+V
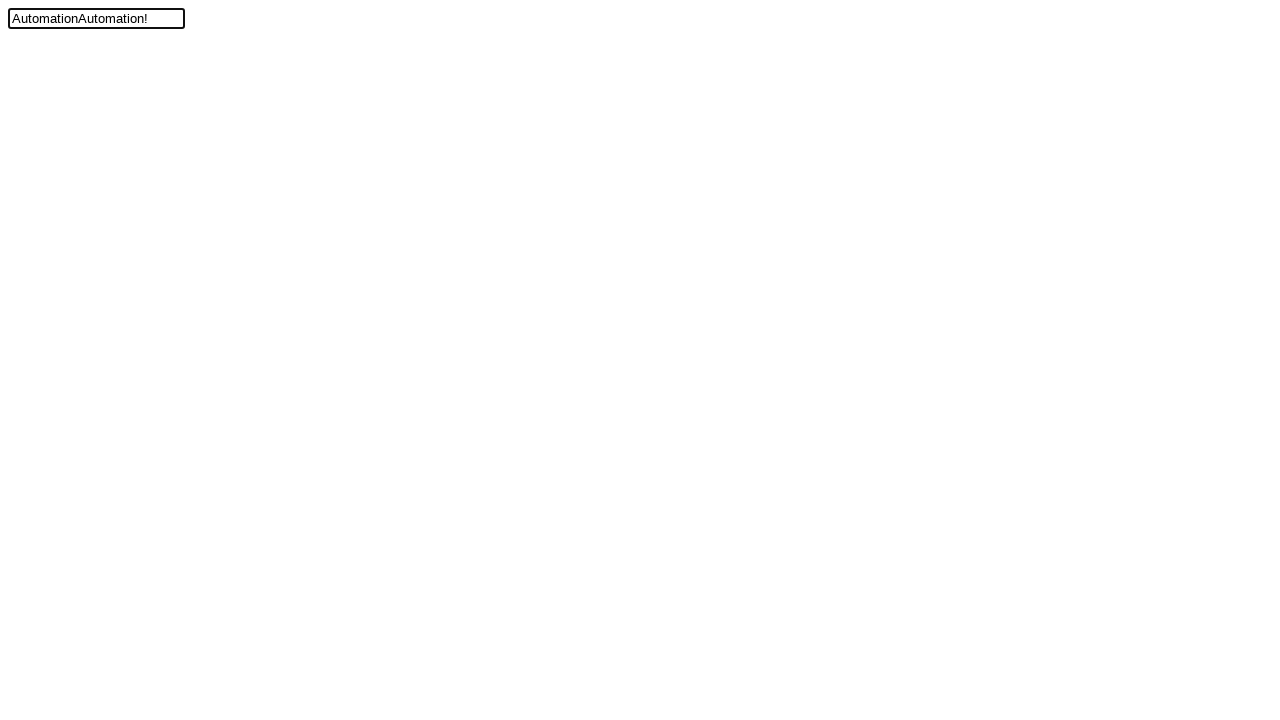

Verified that input value equals 'AutomationAutomation!' after cut and paste operations
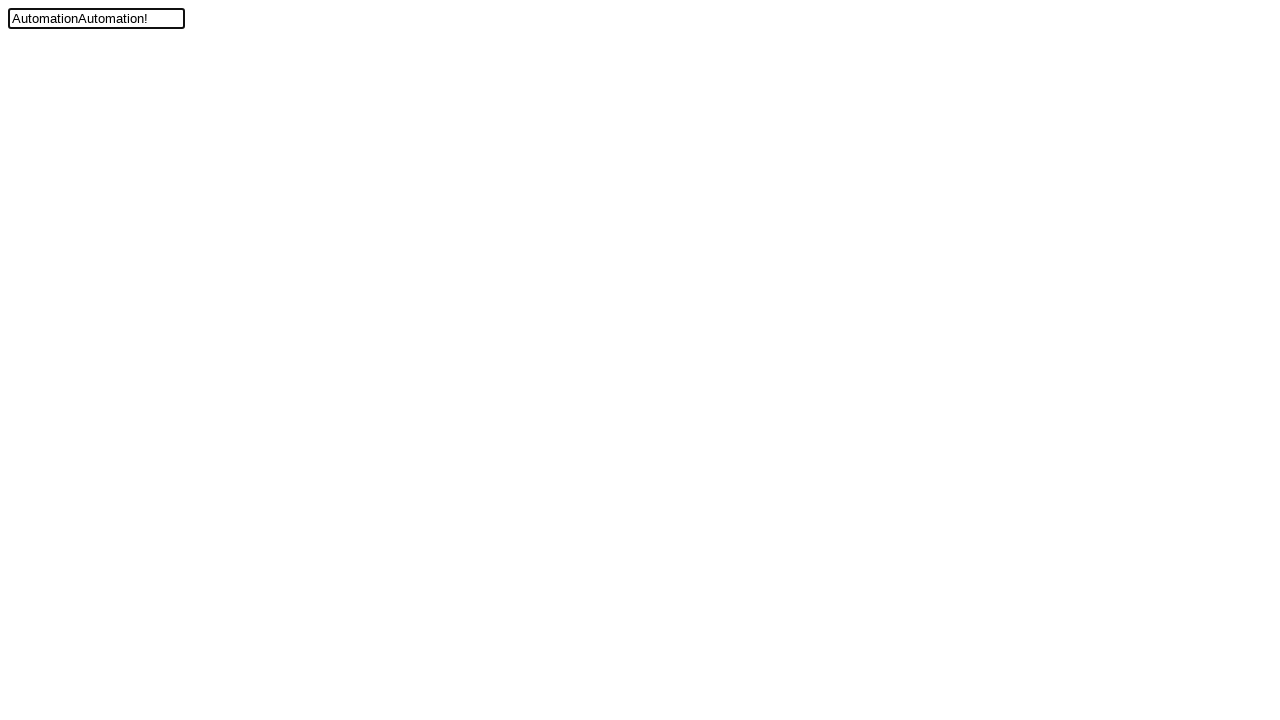

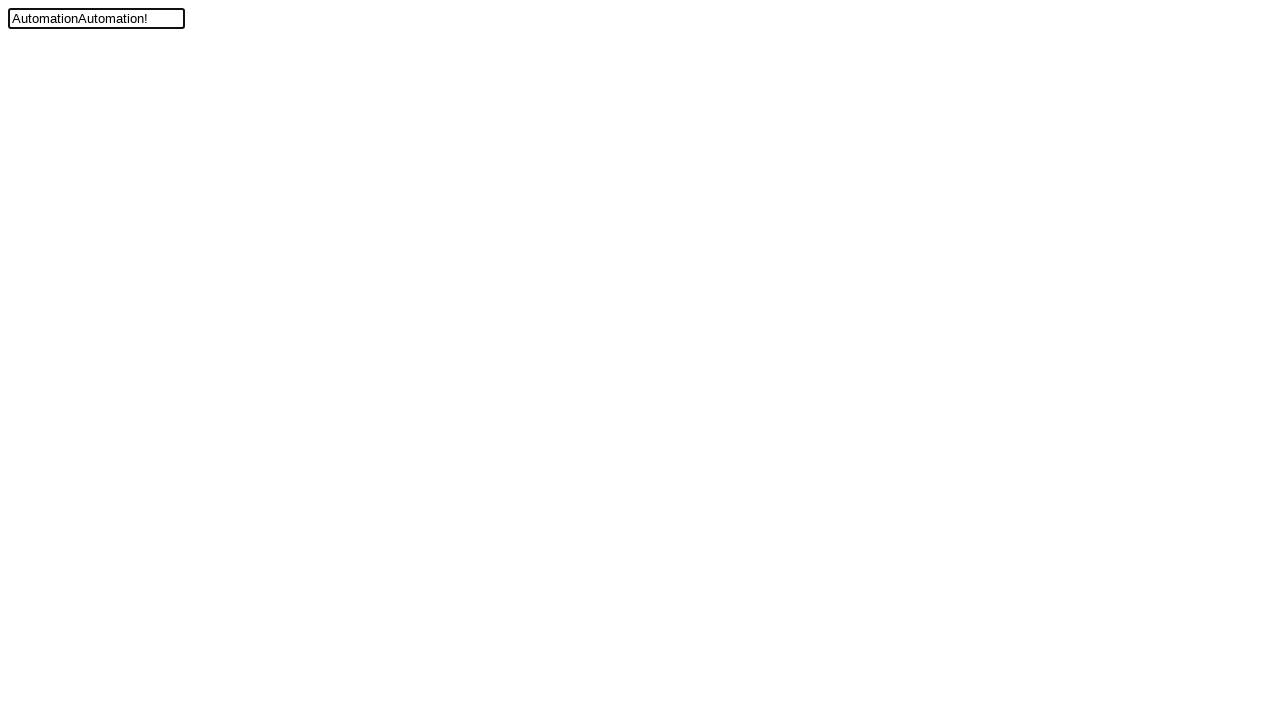